Tests checkbox interaction by clicking a checkbox twice to toggle its state and counting total checkboxes on the page

Starting URL: https://rahulshettyacademy.com/AutomationPractice/

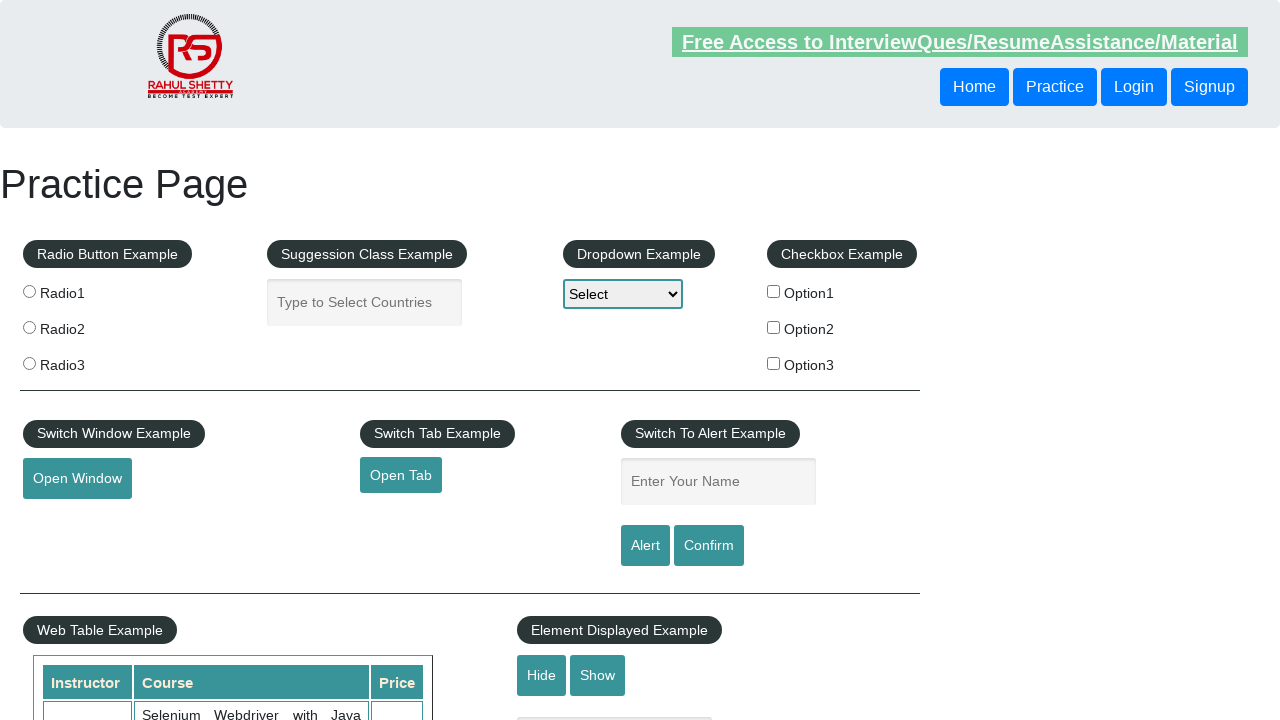

Clicked checkbox #checkBoxOption1 to select it at (774, 291) on #checkBoxOption1
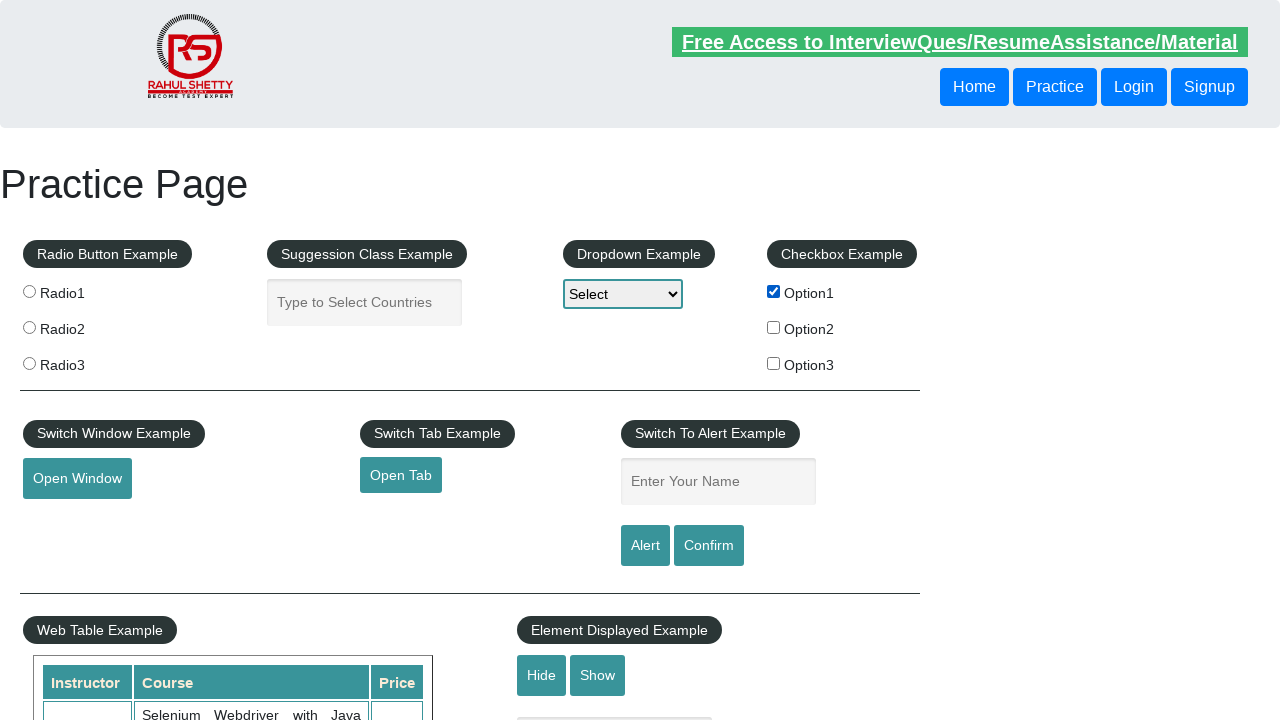

Verified that checkbox #checkBoxOption1 is selected
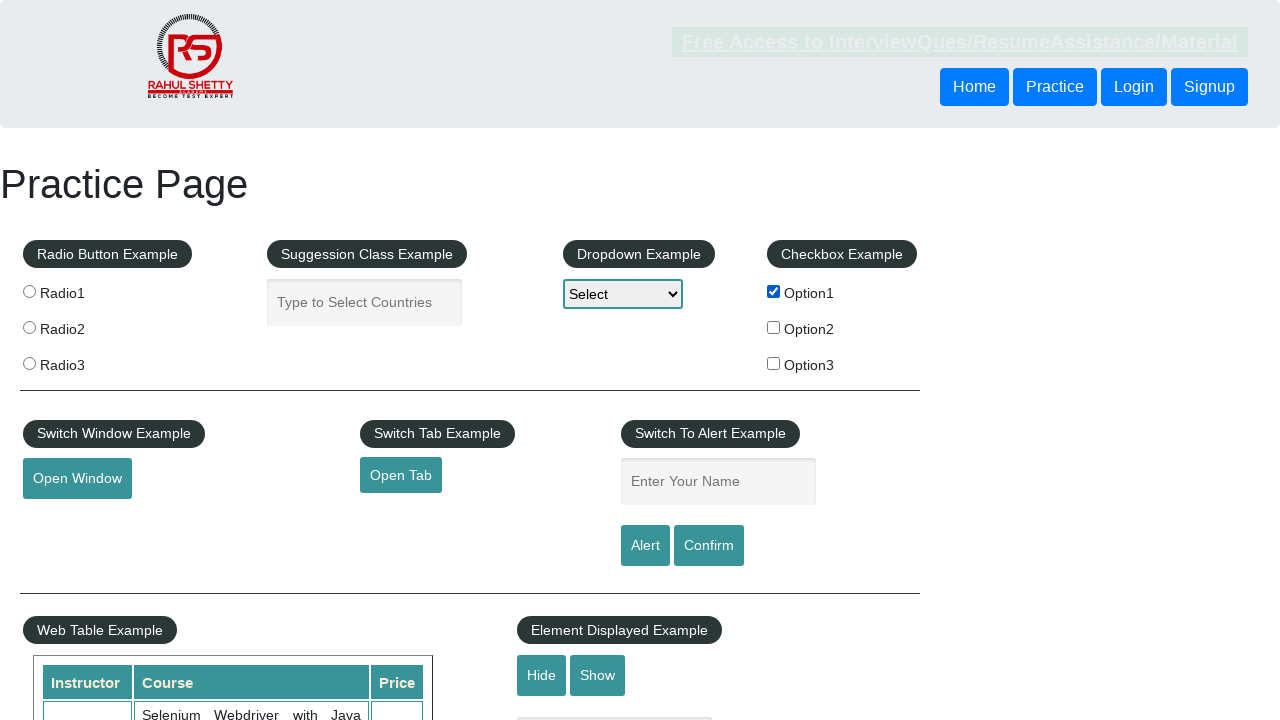

Clicked checkbox #checkBoxOption1 again to unselect it at (774, 291) on #checkBoxOption1
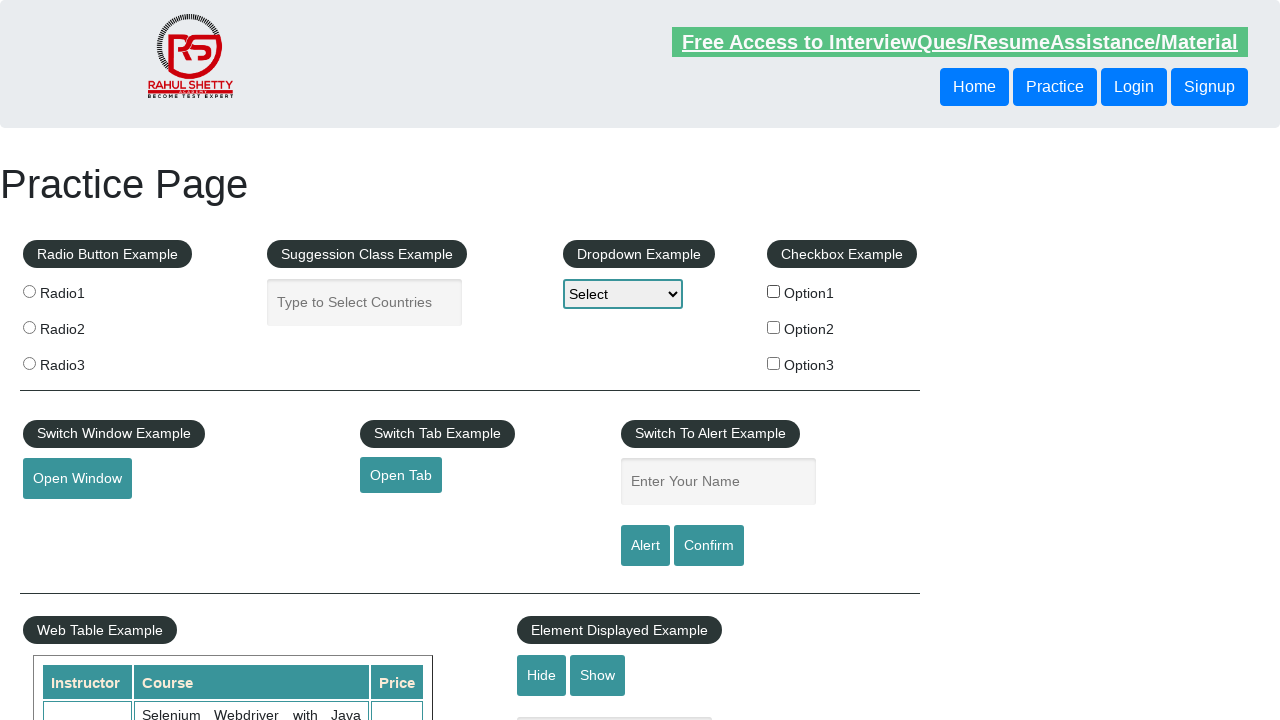

Verified that checkbox #checkBoxOption1 is no longer selected
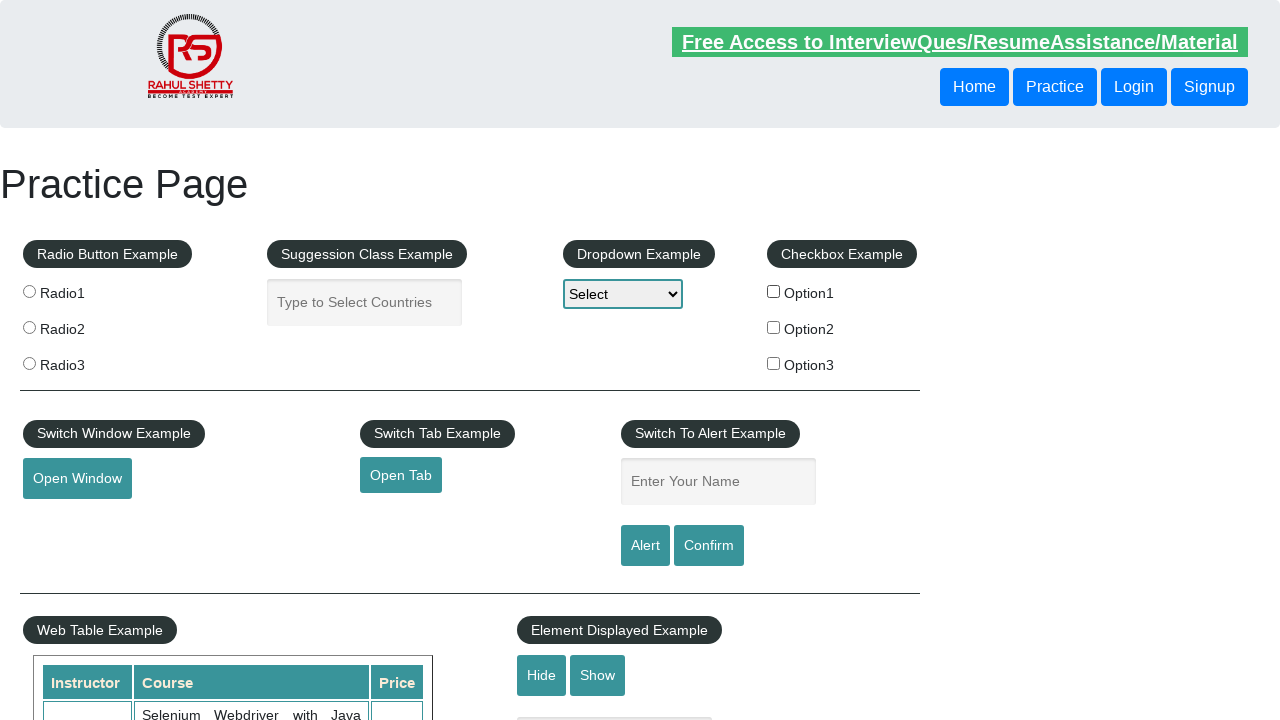

Counted total checkboxes on page: 3
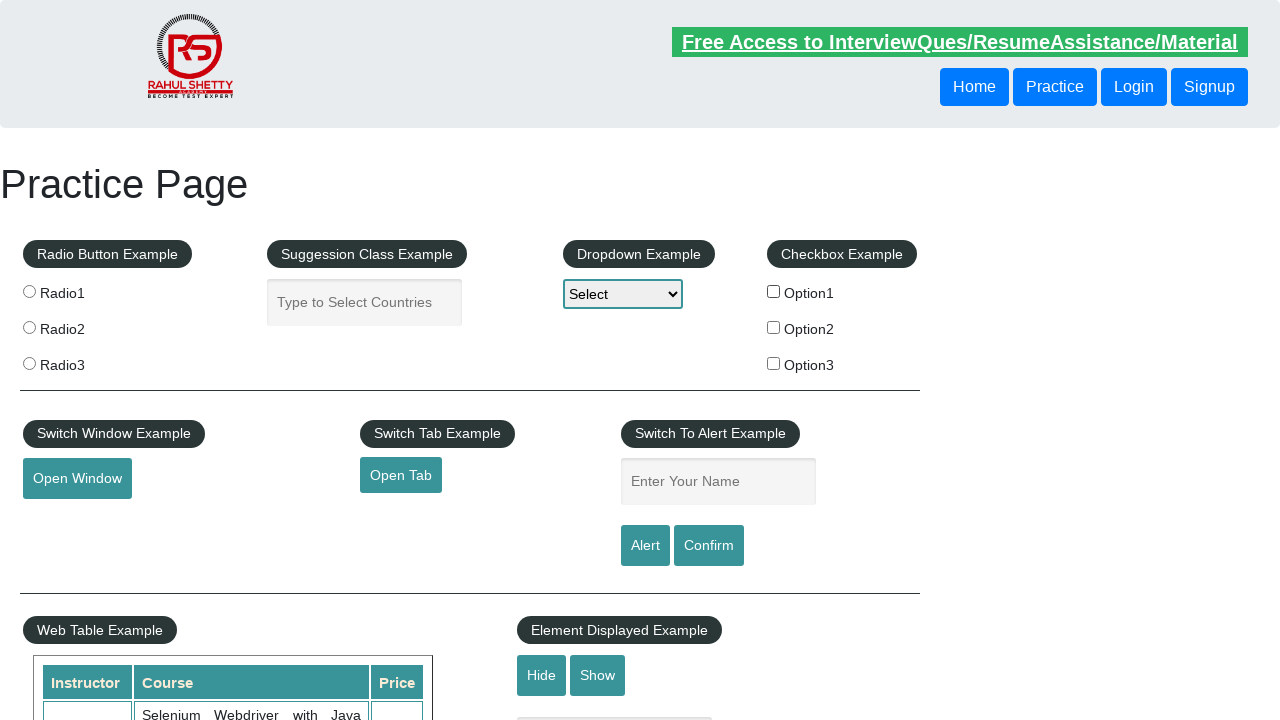

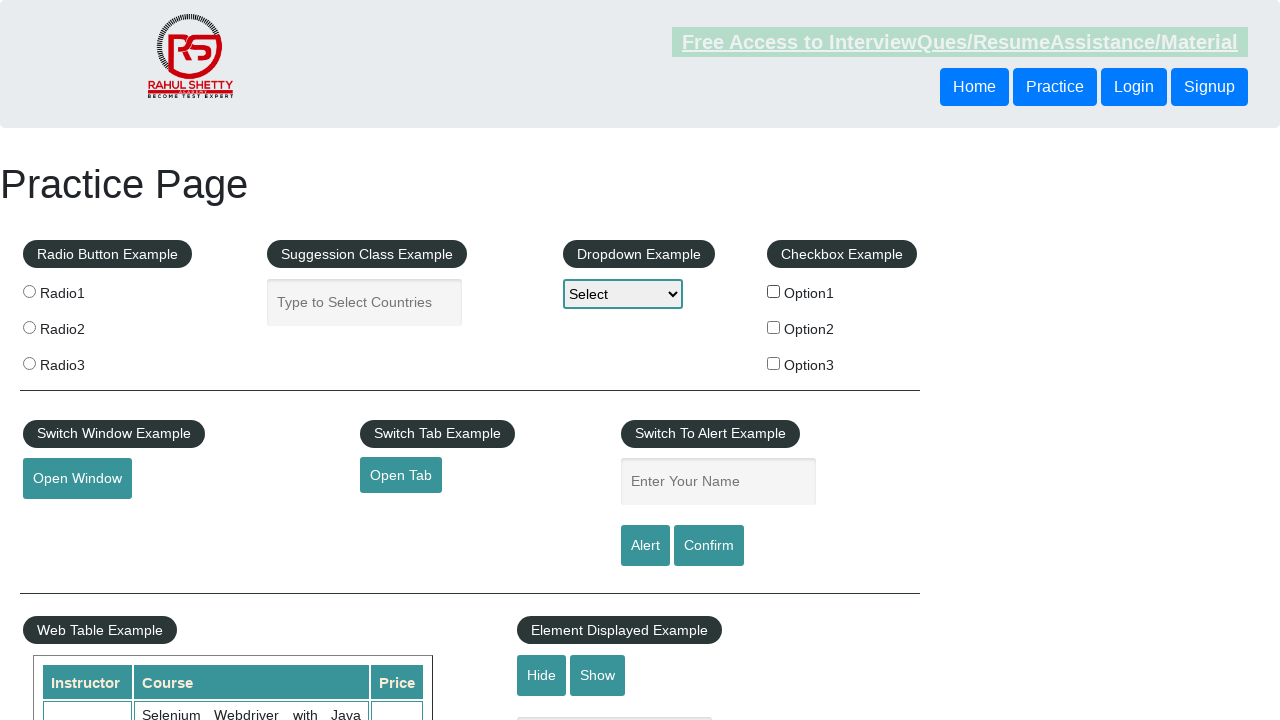